Verifies that the form container exists in the authorization page

Starting URL: https://b2c.passport.rt.ru

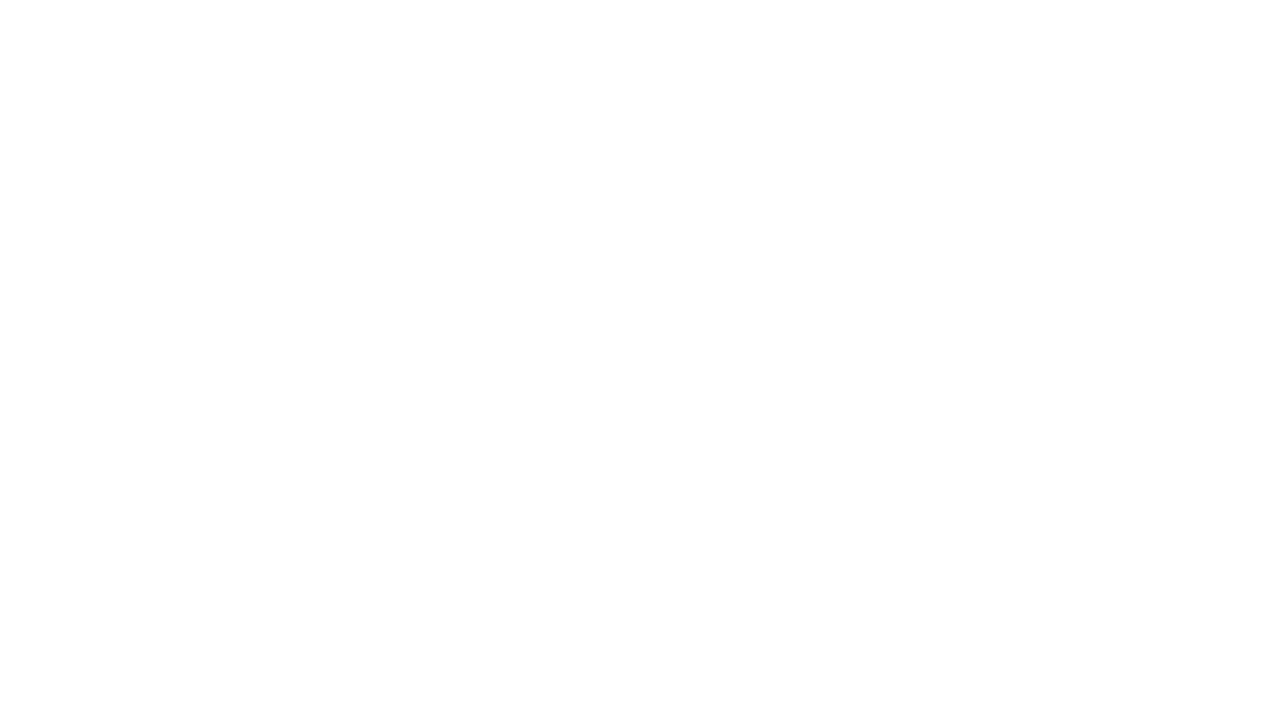

Waited for page to load with networkidle state
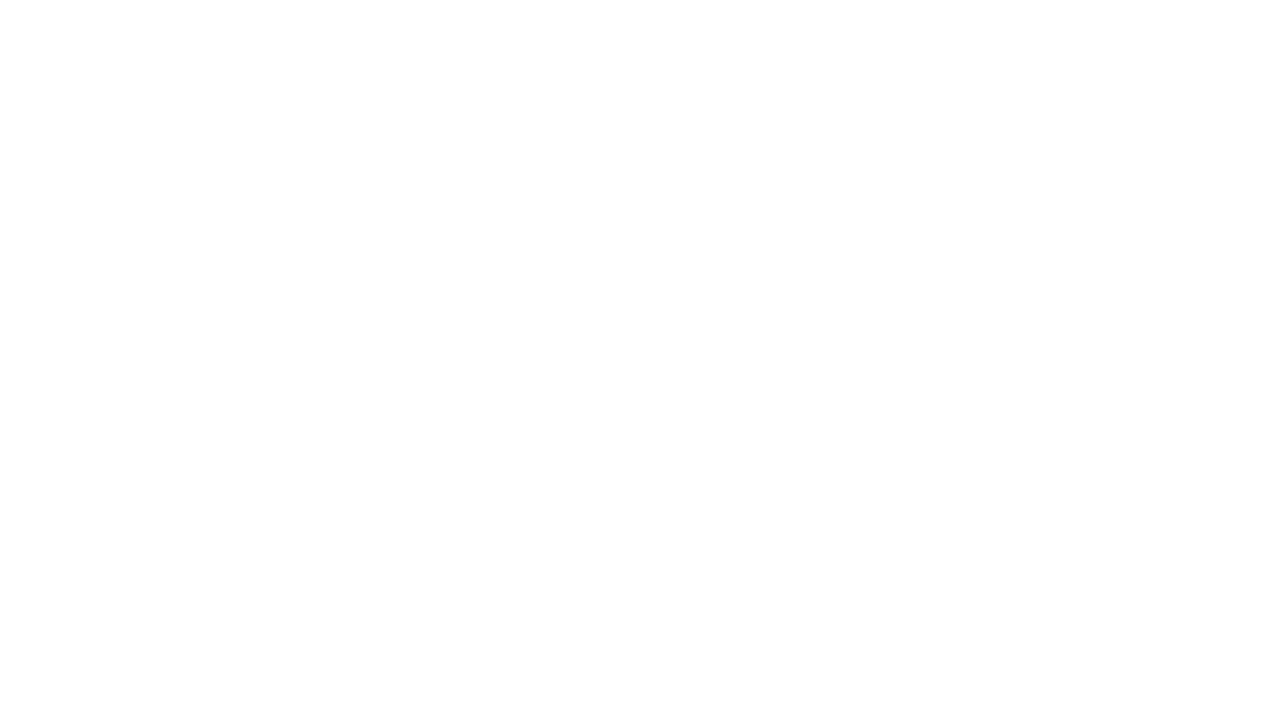

Verified form container exists in authorization page
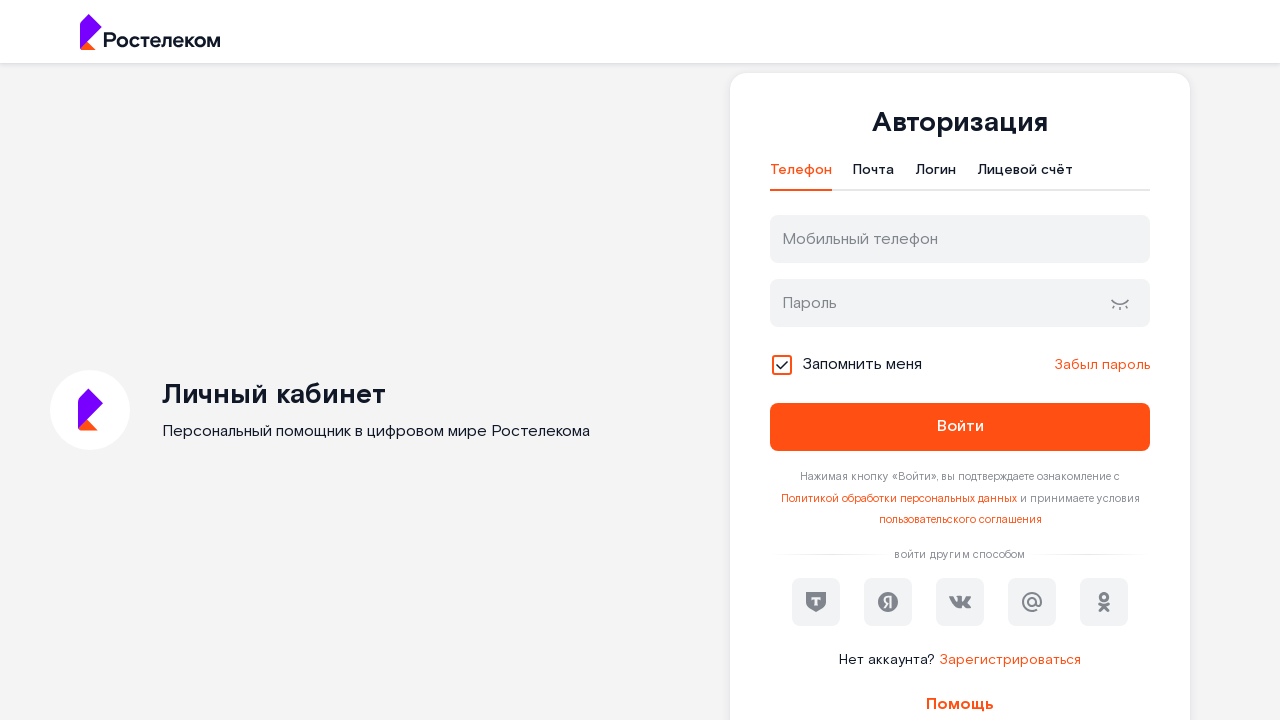

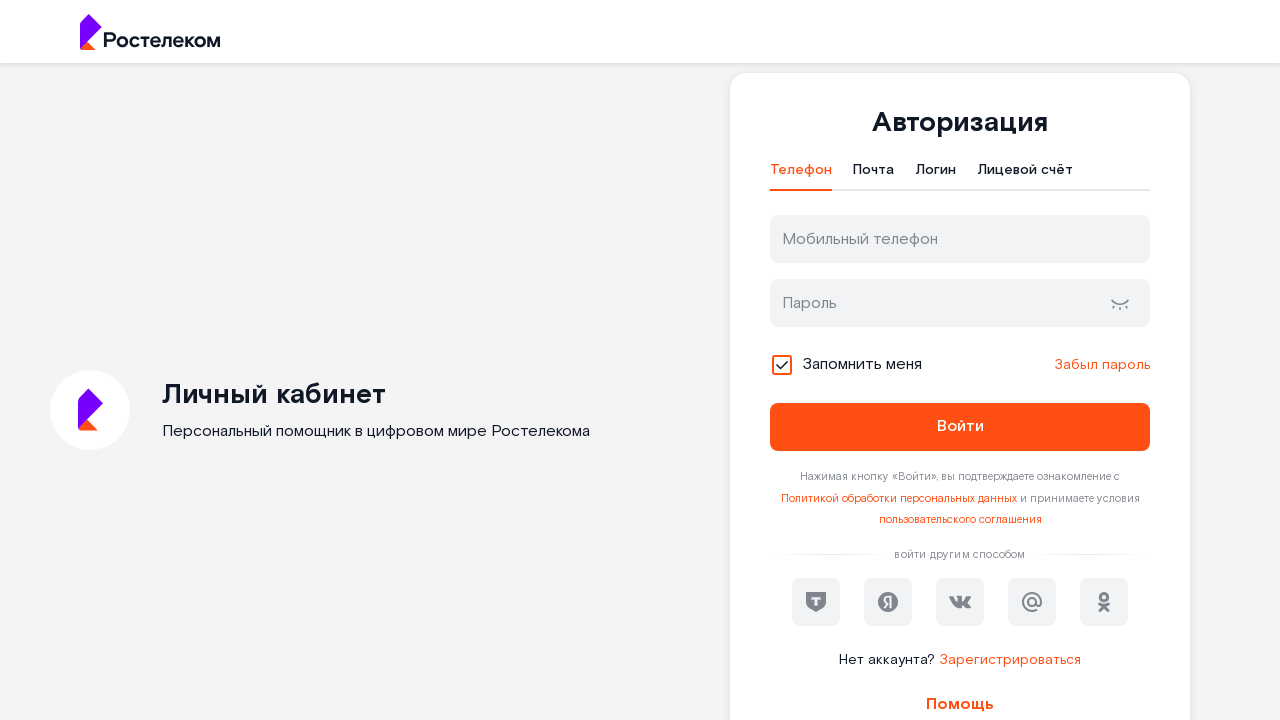